Navigates to TechProEducation website and attempts to find an element (intentionally uses invalid XPath for testing purposes)

Starting URL: https://www.techproeducation.com

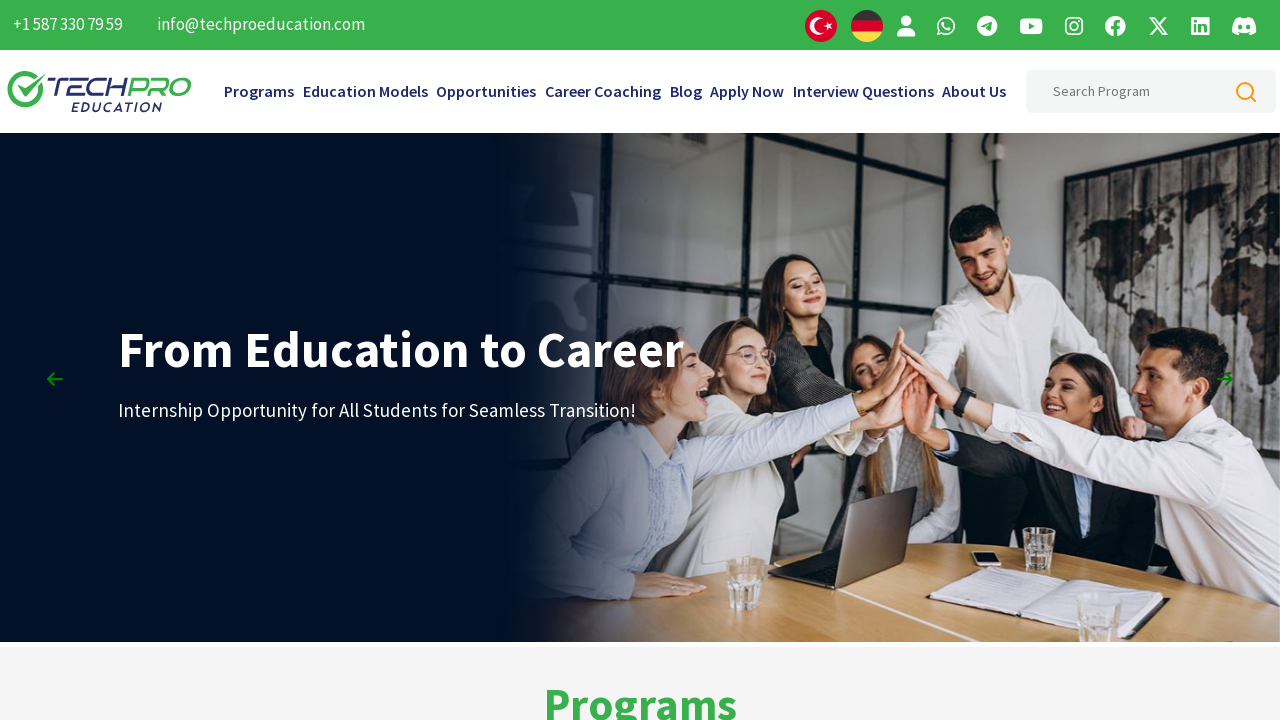

Navigated to TechProEducation website
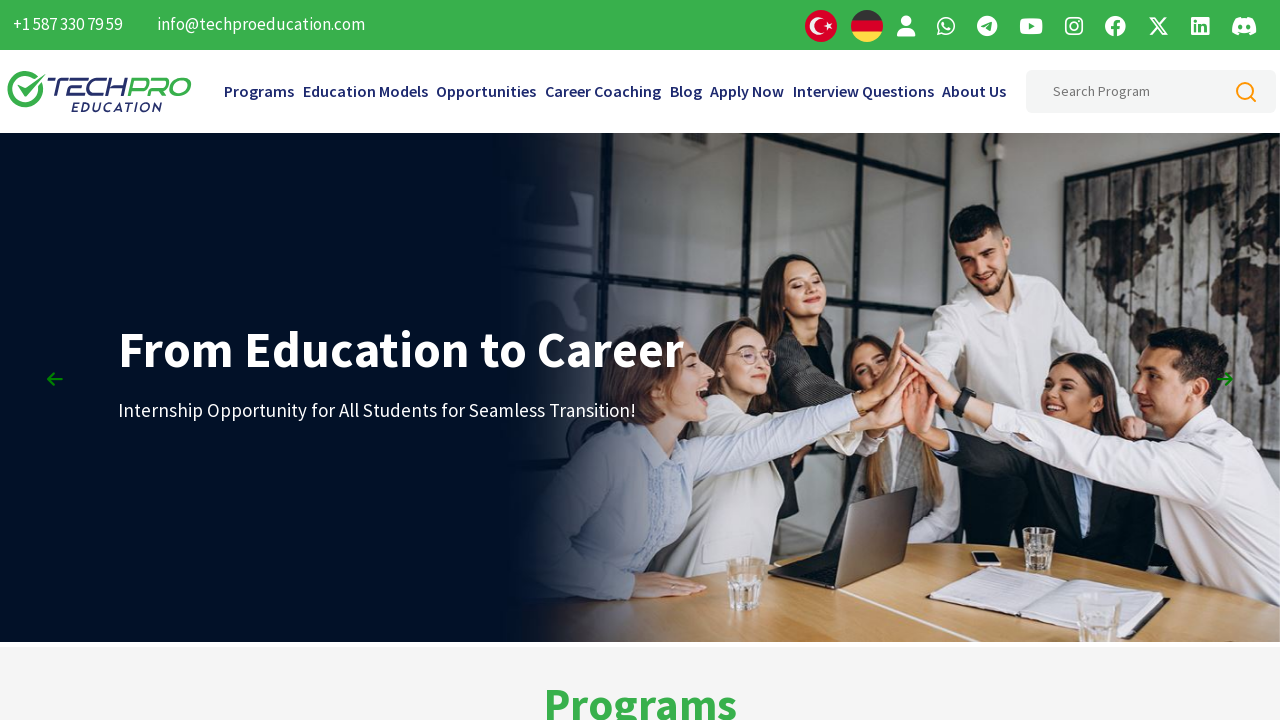

Invalid XPath selector failed as expected on xpath=asdgadfhadfgnh
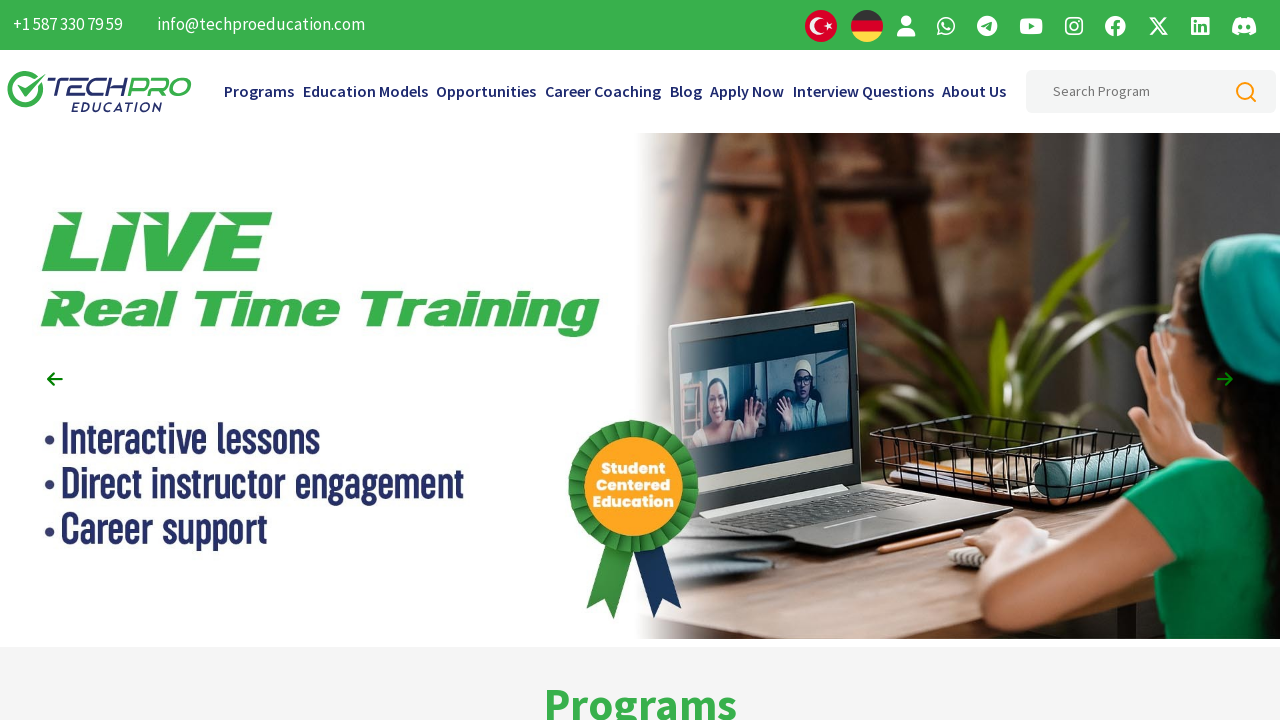

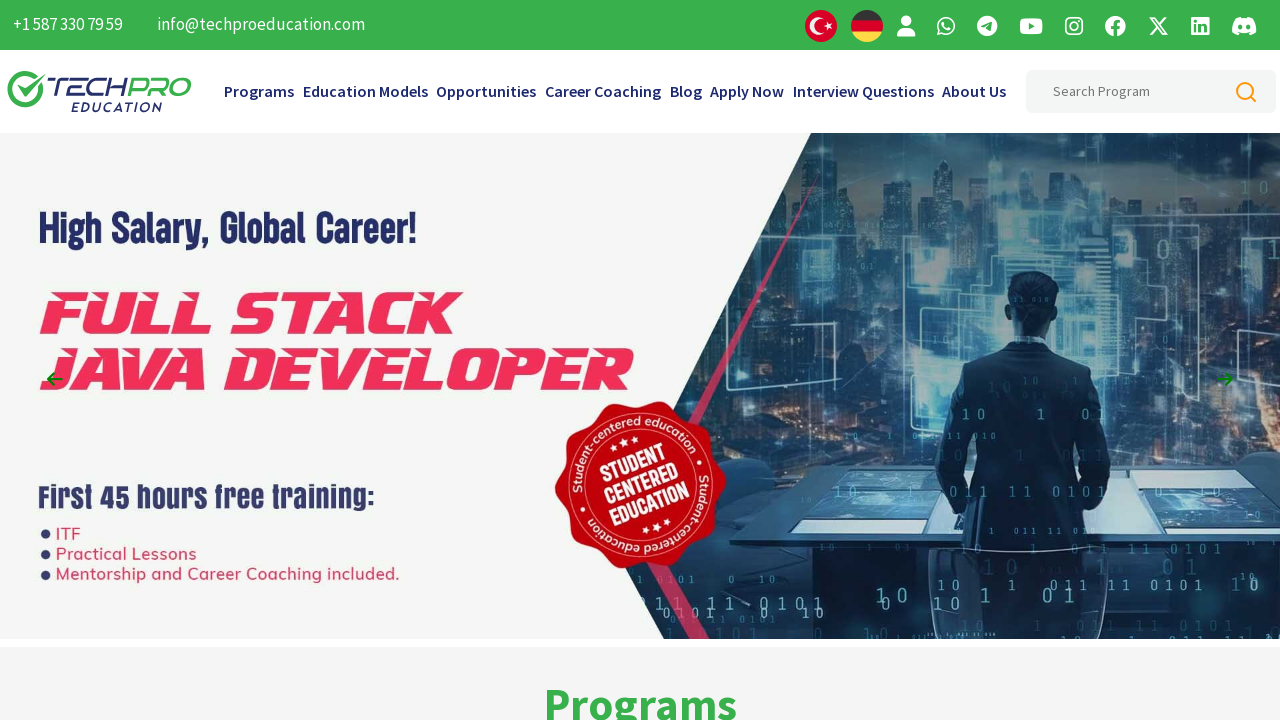